Tests dropdown interaction by clicking on a "Choose Language" button and selecting "JavaScript" from the dropdown menu.

Starting URL: https://play1.automationcamp.ir/mouse_events.html

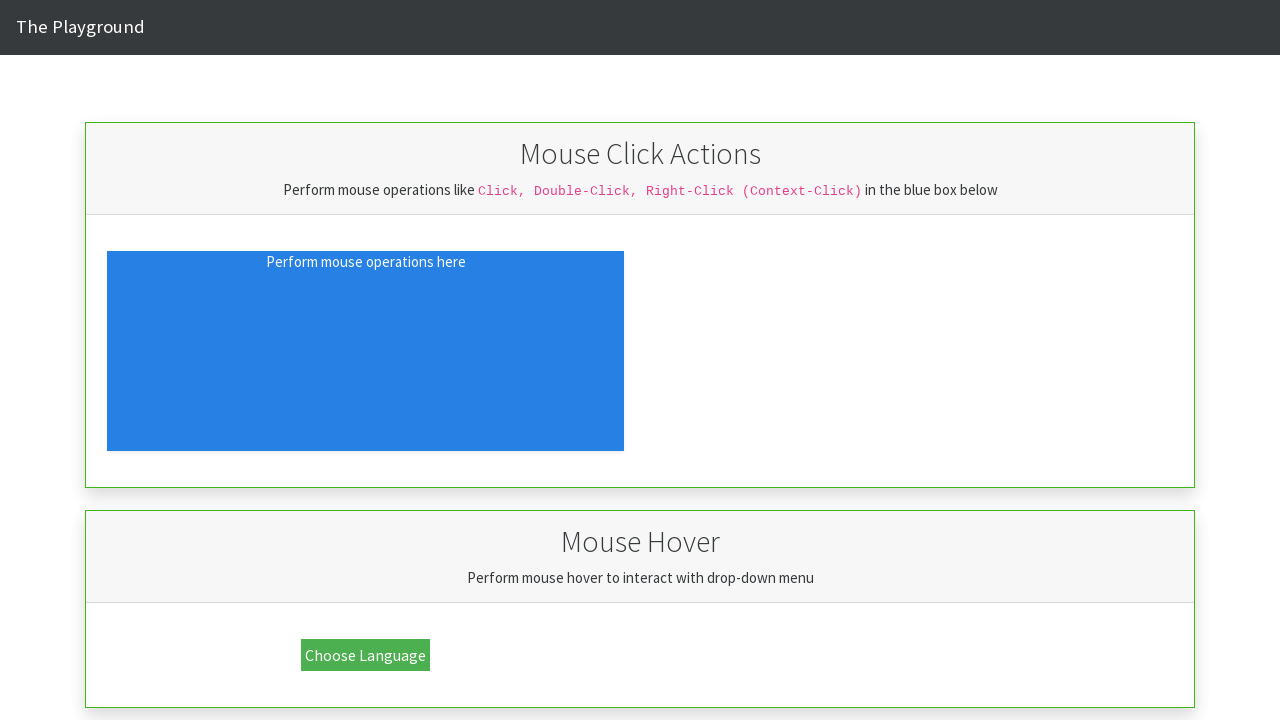

Clicked 'Choose Language' button to open dropdown menu at (366, 655) on internal:role=button[name="Choose Language"i]
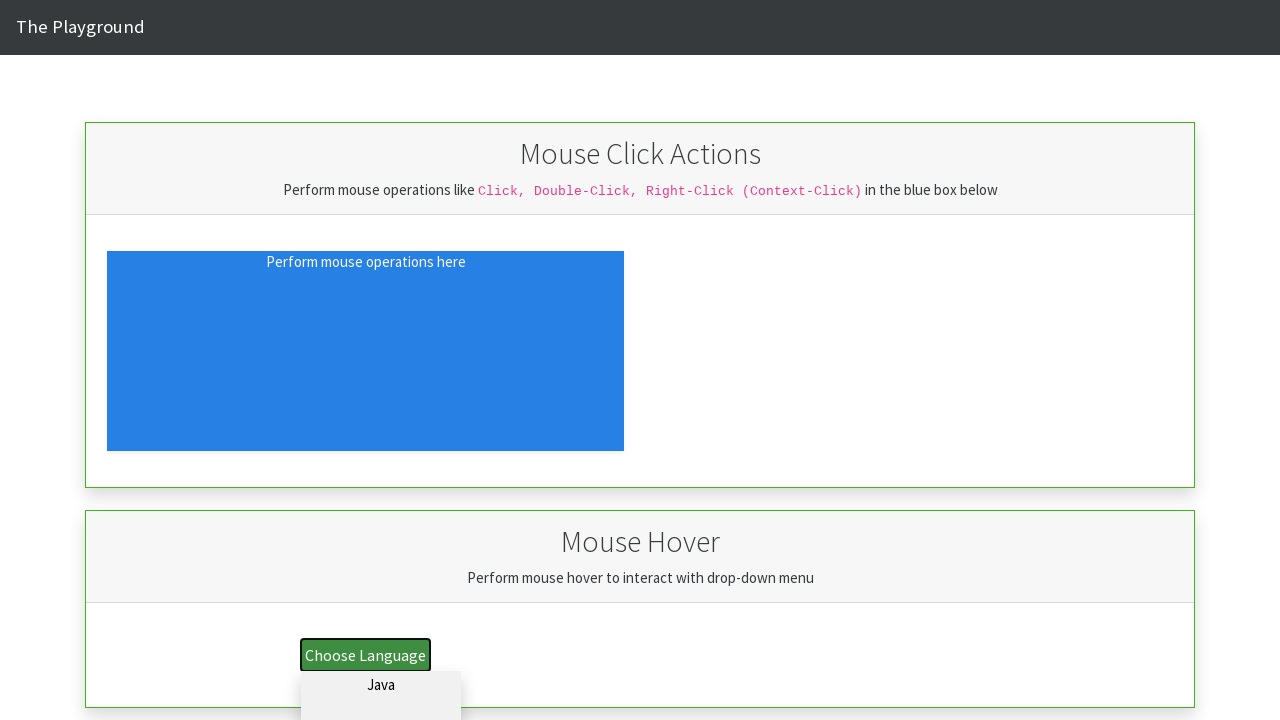

Selected 'JavaScript' from the dropdown menu at (381, 361) on internal:text="JavaScript"i
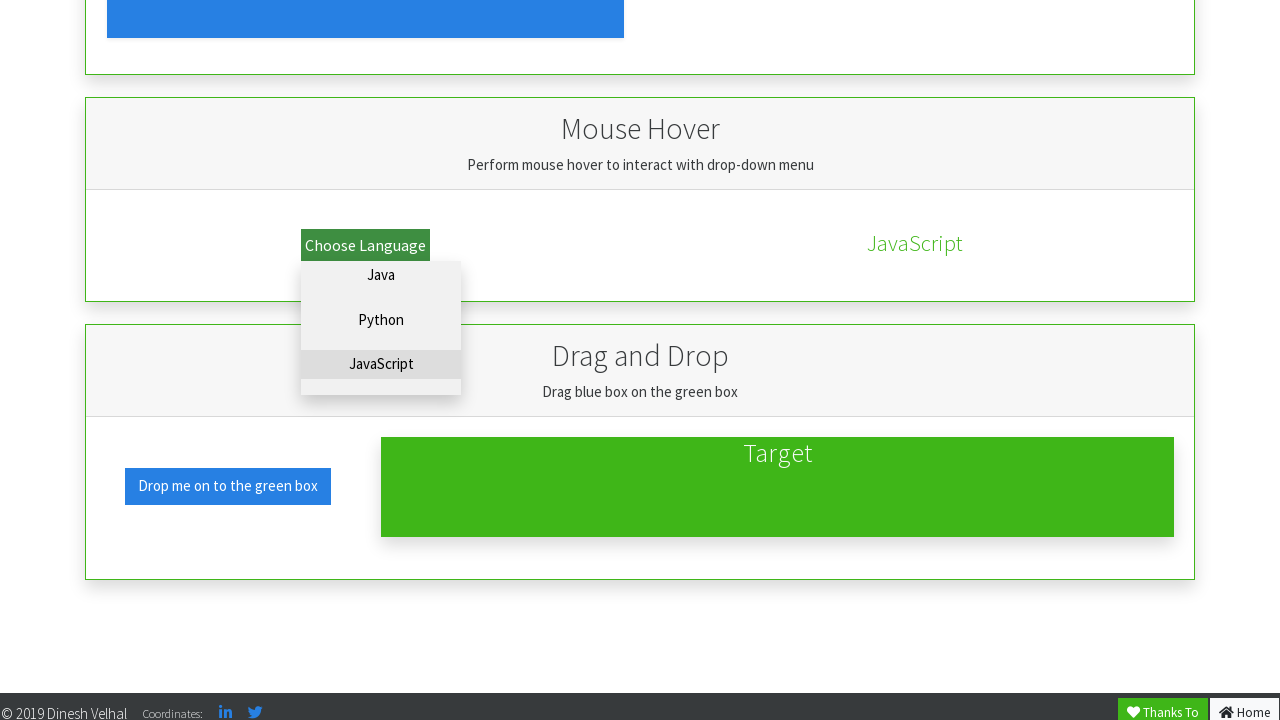

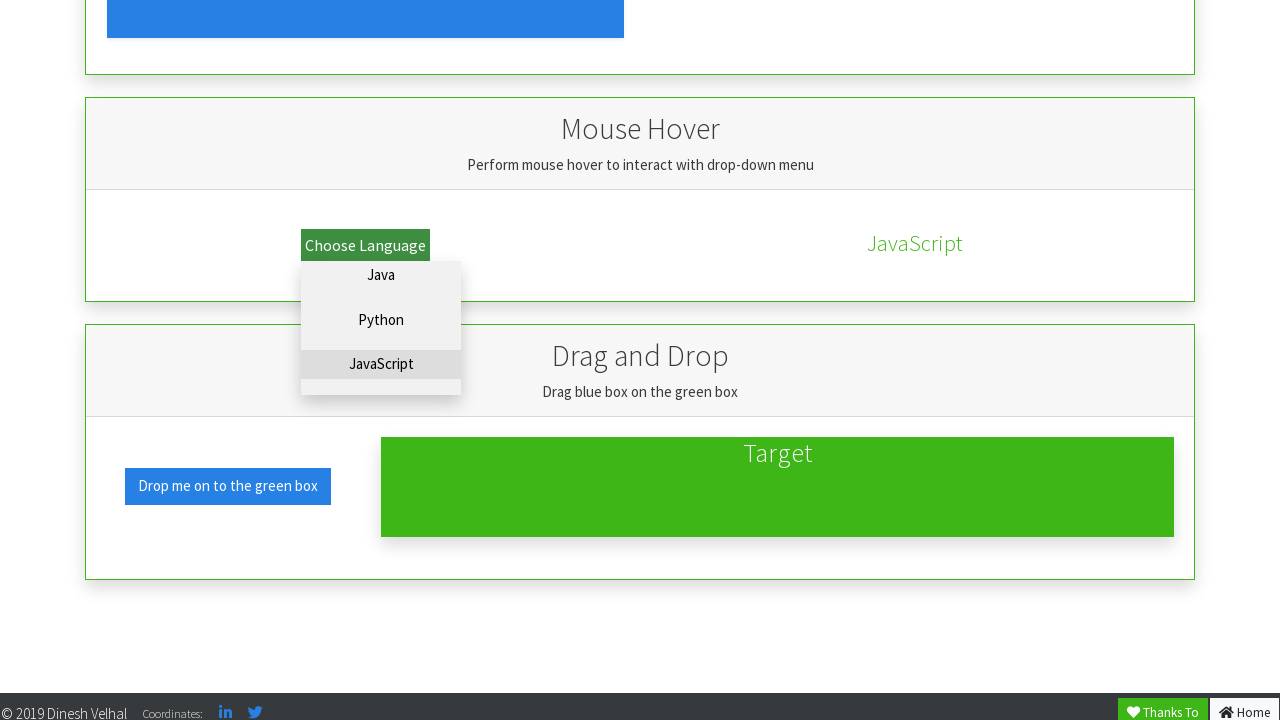